Tests multi-select dropdown functionality on W3Schools TryIt editor by switching to the iframe and selecting multiple car options (Saab and Audi) from a dropdown list.

Starting URL: https://www.w3schools.com/tags/tryit.asp?filename=tryhtml_select_multiple

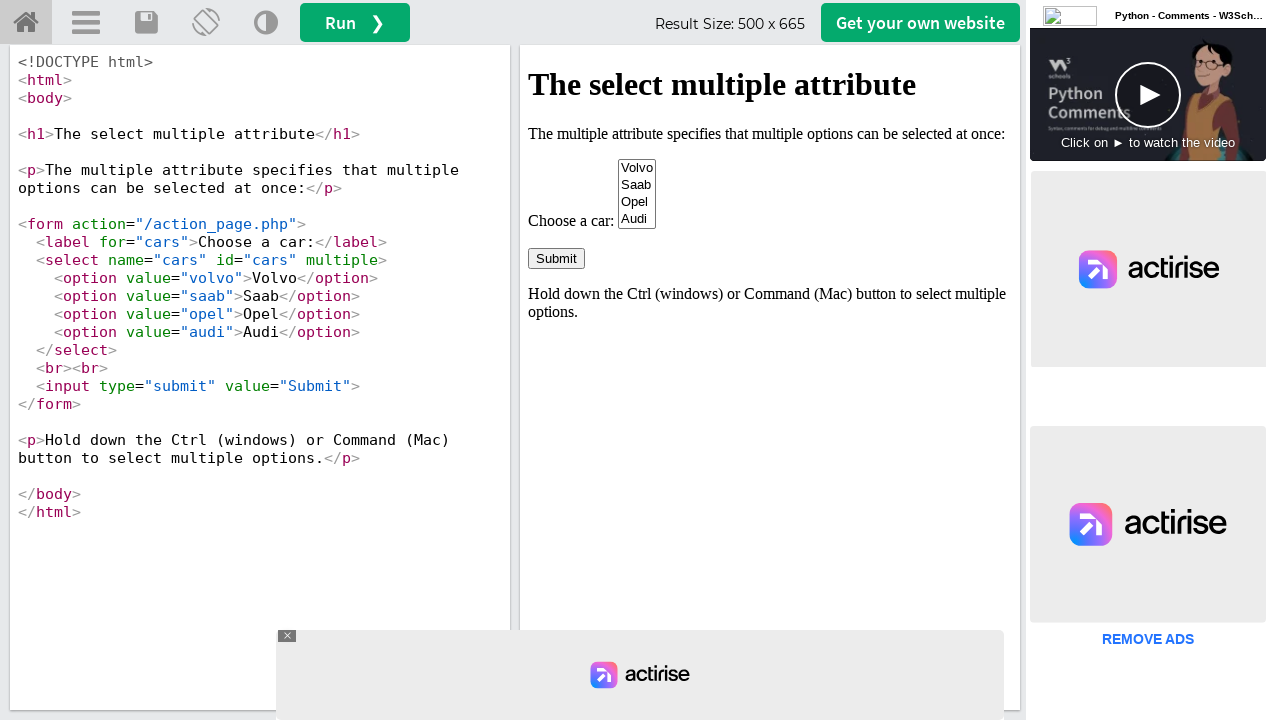

Located the iframe containing the result
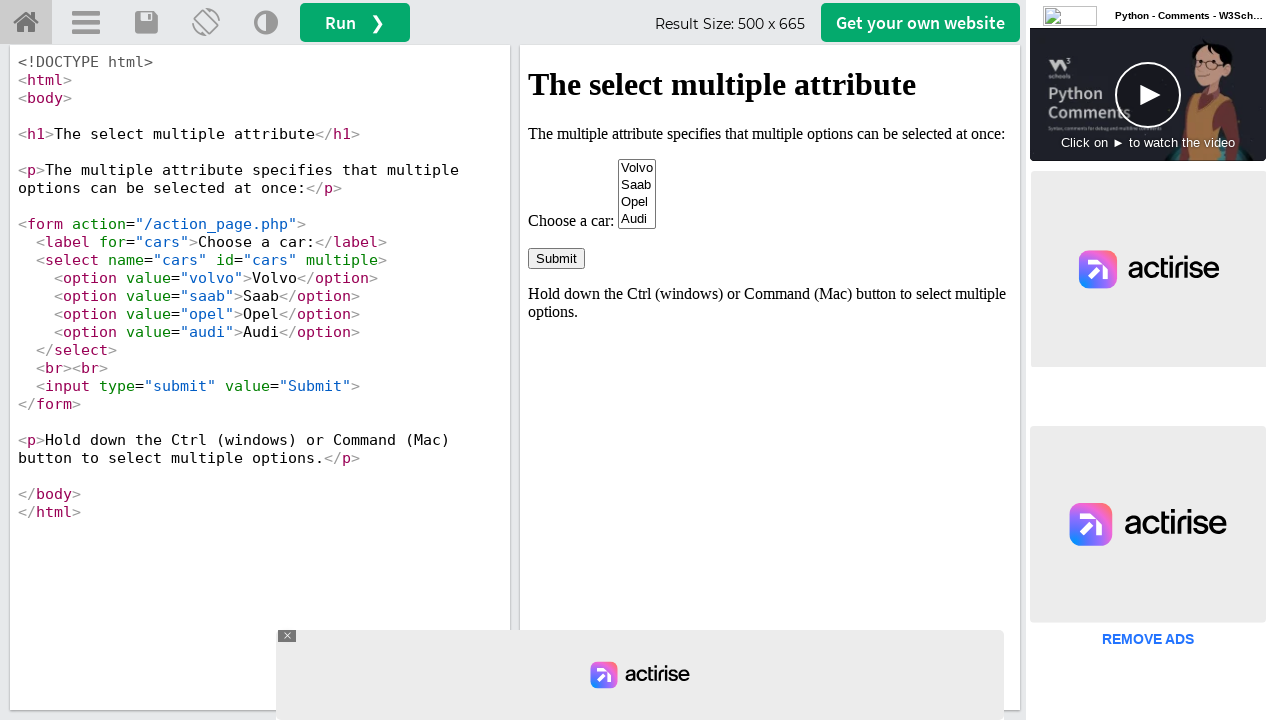

Selected 'saab' from the multi-select dropdown on #iframeResult >> internal:control=enter-frame >> #cars
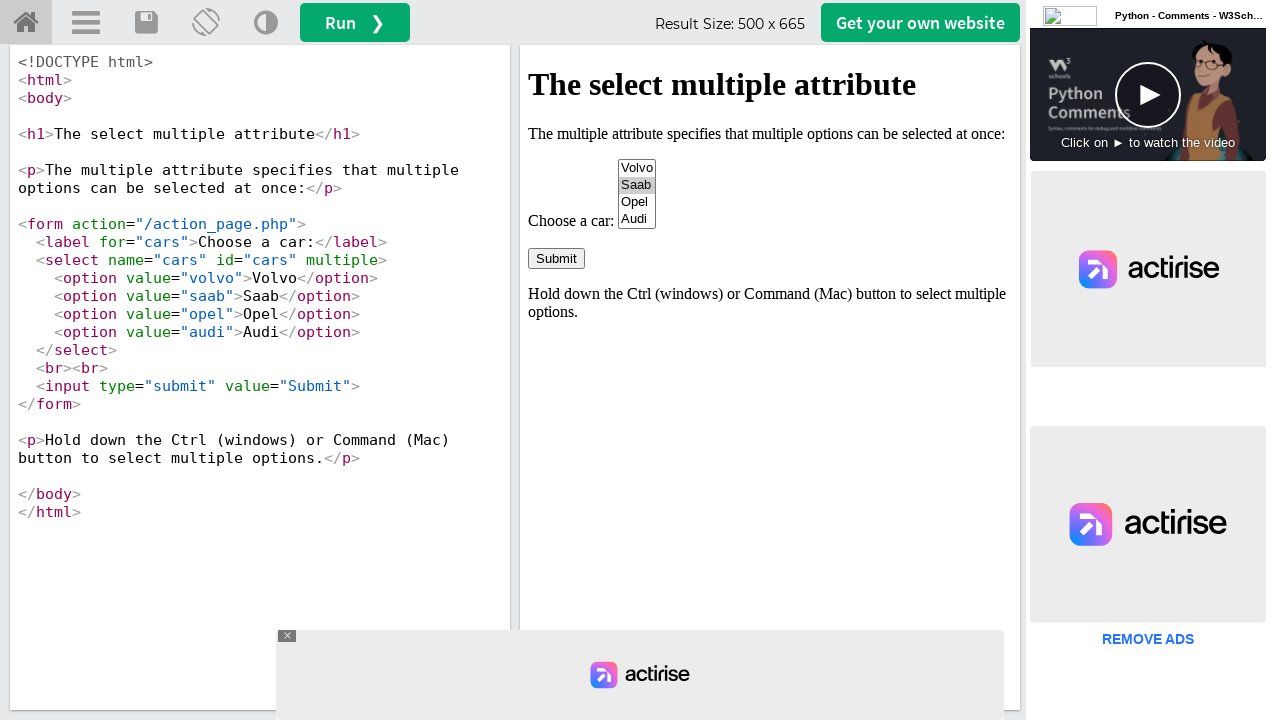

Selected 'saab' and 'audi' from the multi-select dropdown on #iframeResult >> internal:control=enter-frame >> #cars
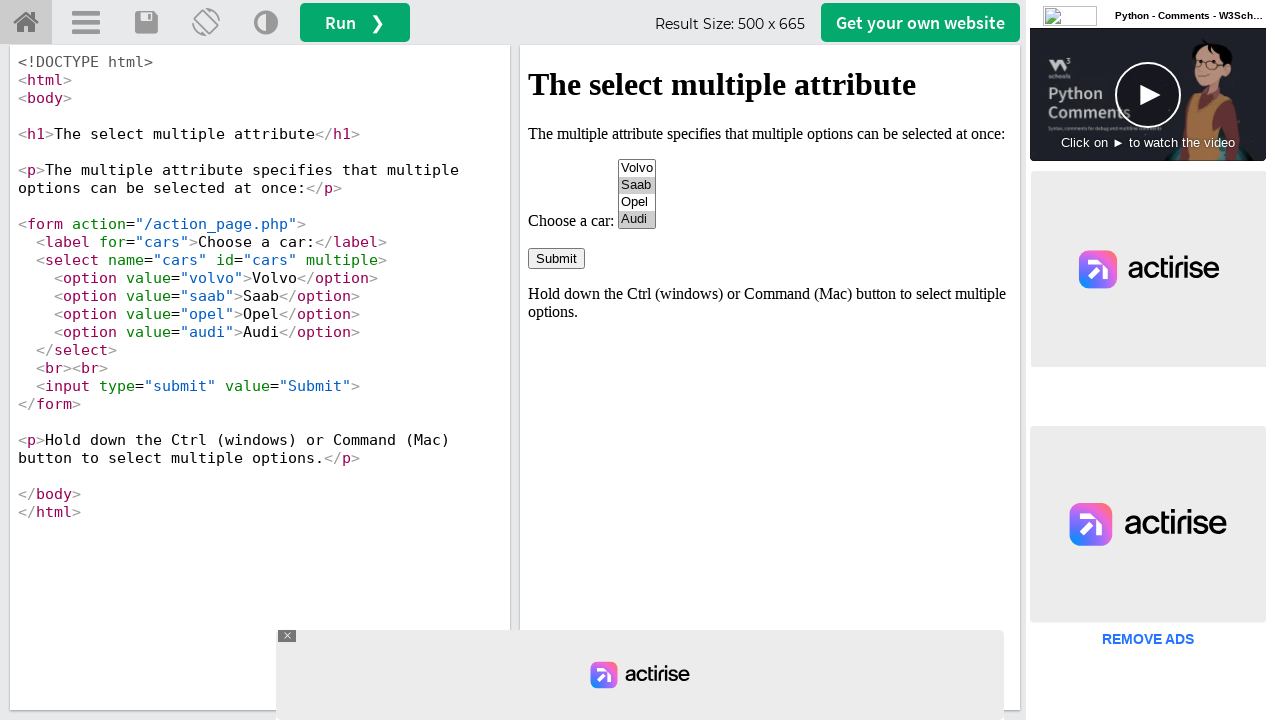

Waited 1 second to observe the dropdown selections
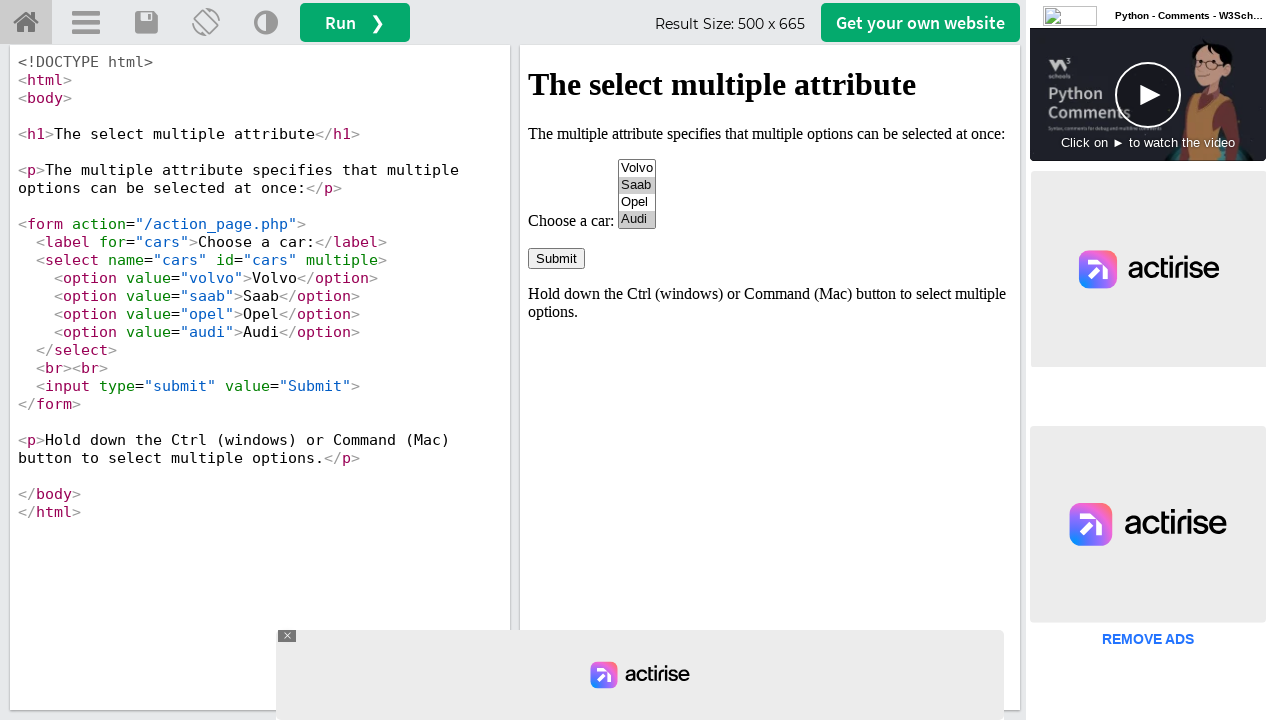

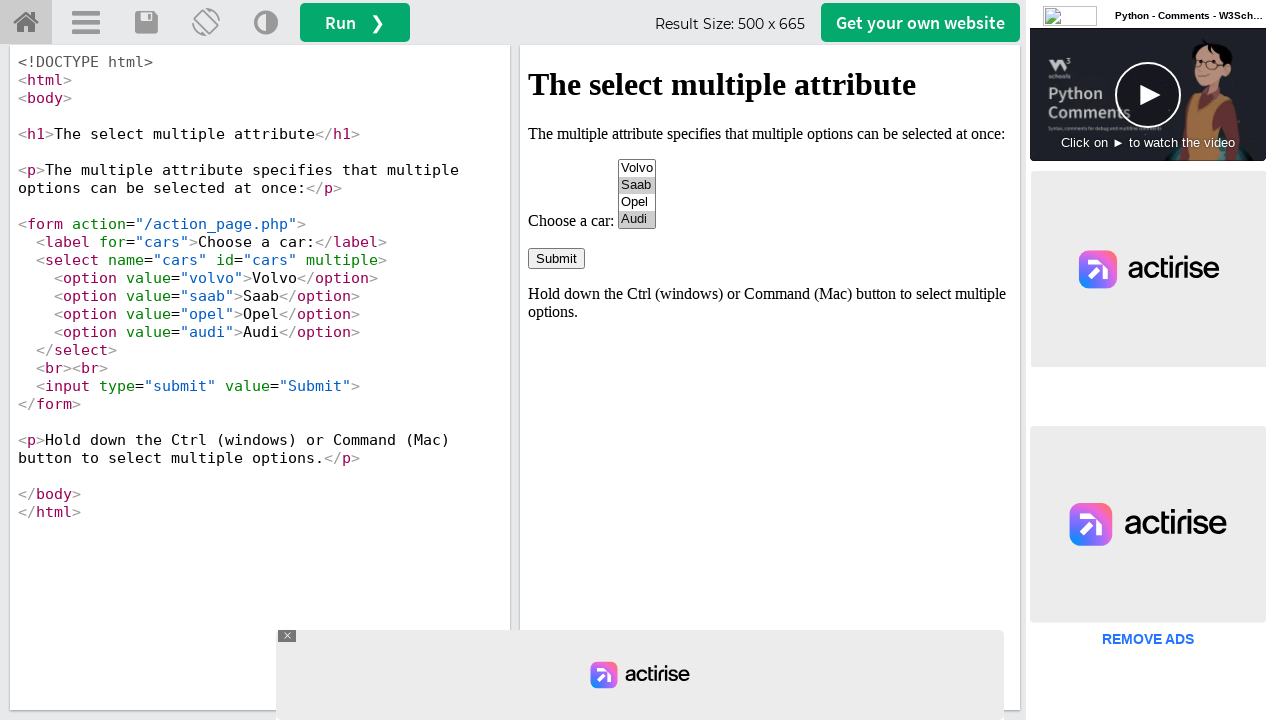